Tests that Clear completed button is hidden when no items are completed

Starting URL: https://demo.playwright.dev/todomvc

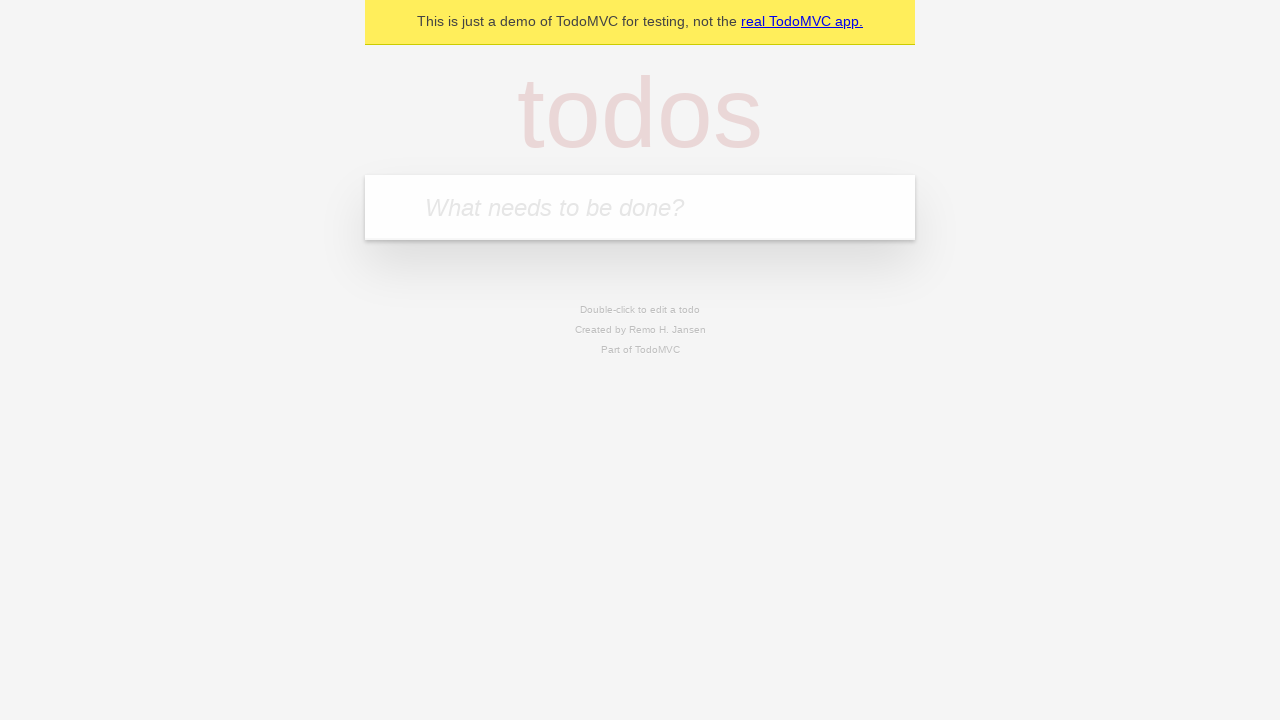

Navigated to TodoMVC demo page
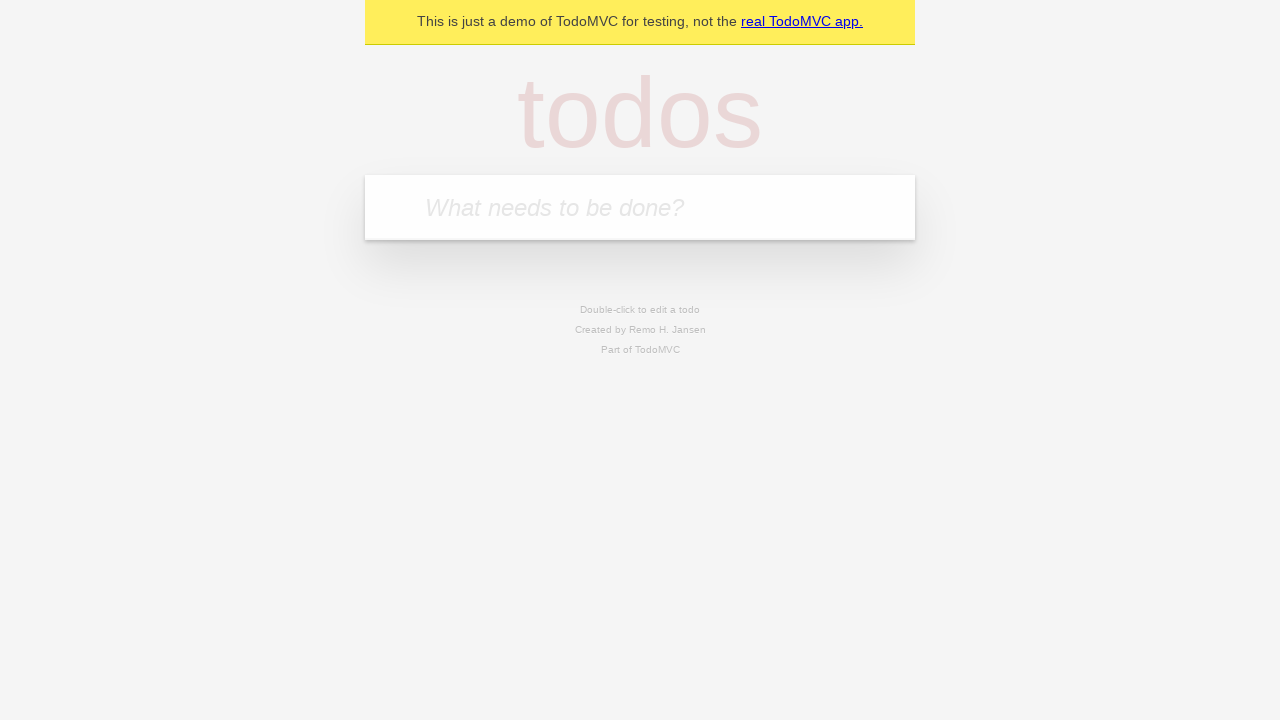

Located the new todo input field
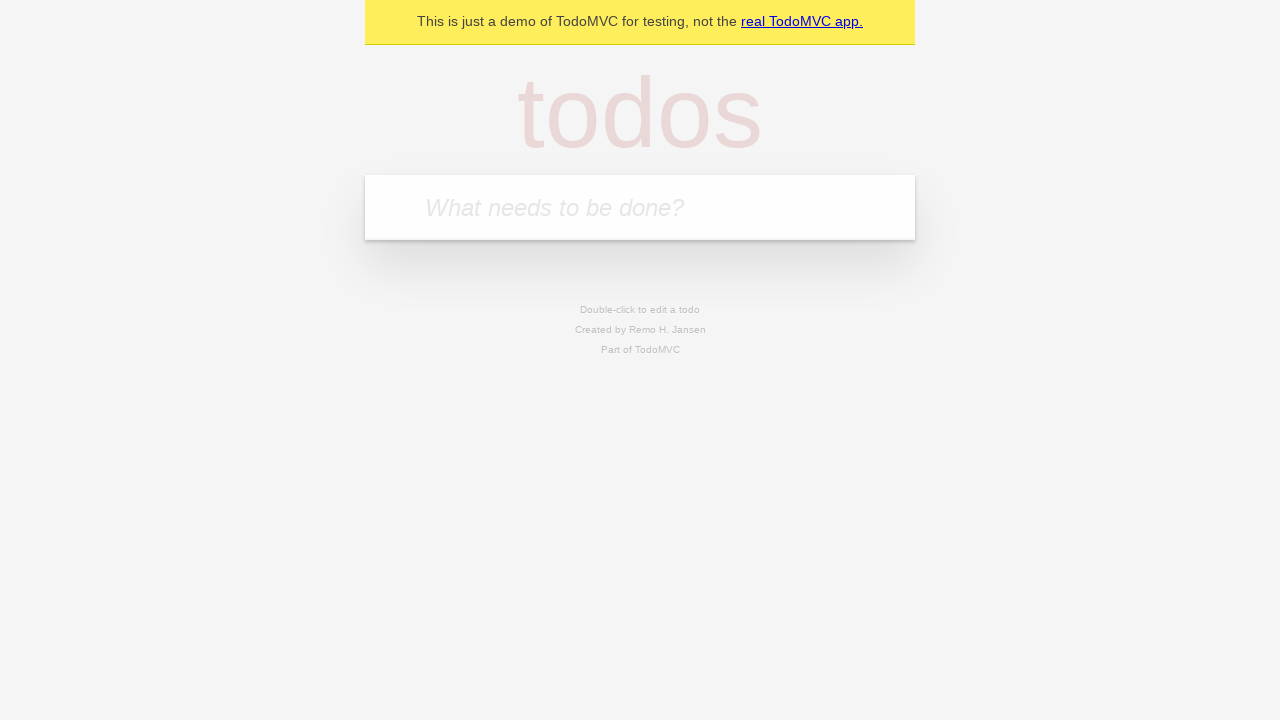

Filled input with 'buy some cheese' on internal:attr=[placeholder="What needs to be done?"i]
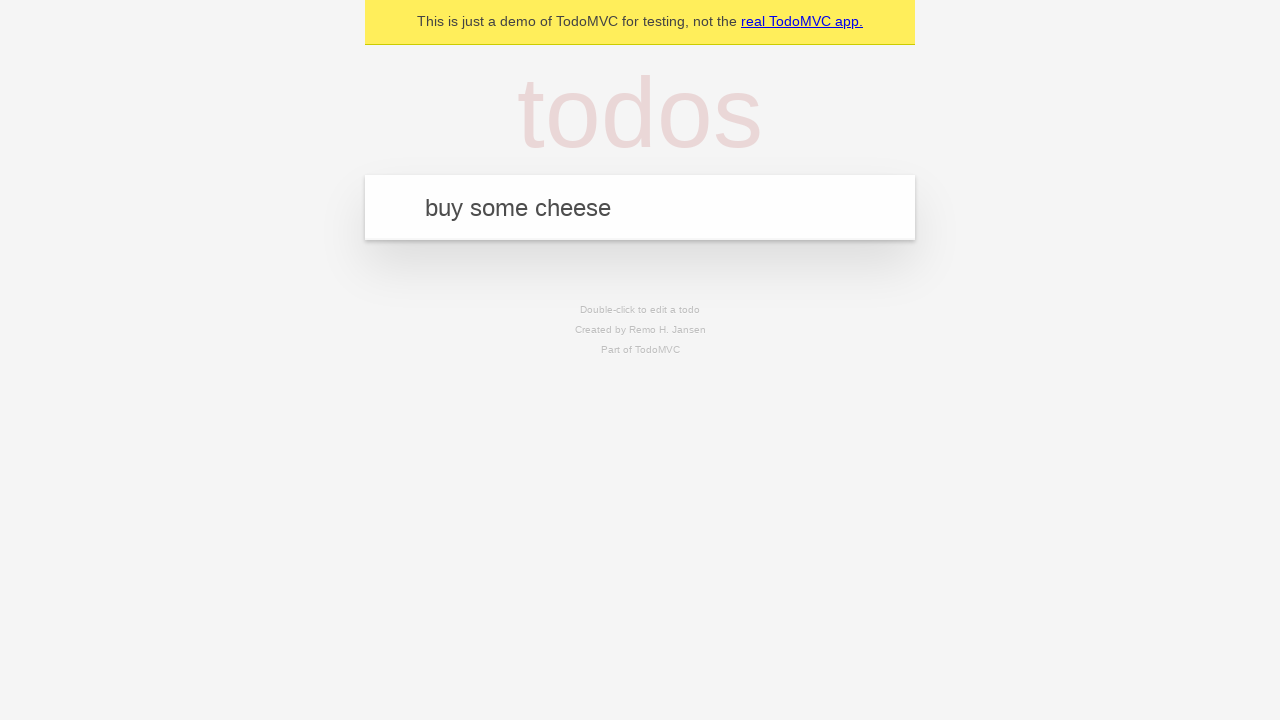

Pressed Enter to add first todo on internal:attr=[placeholder="What needs to be done?"i]
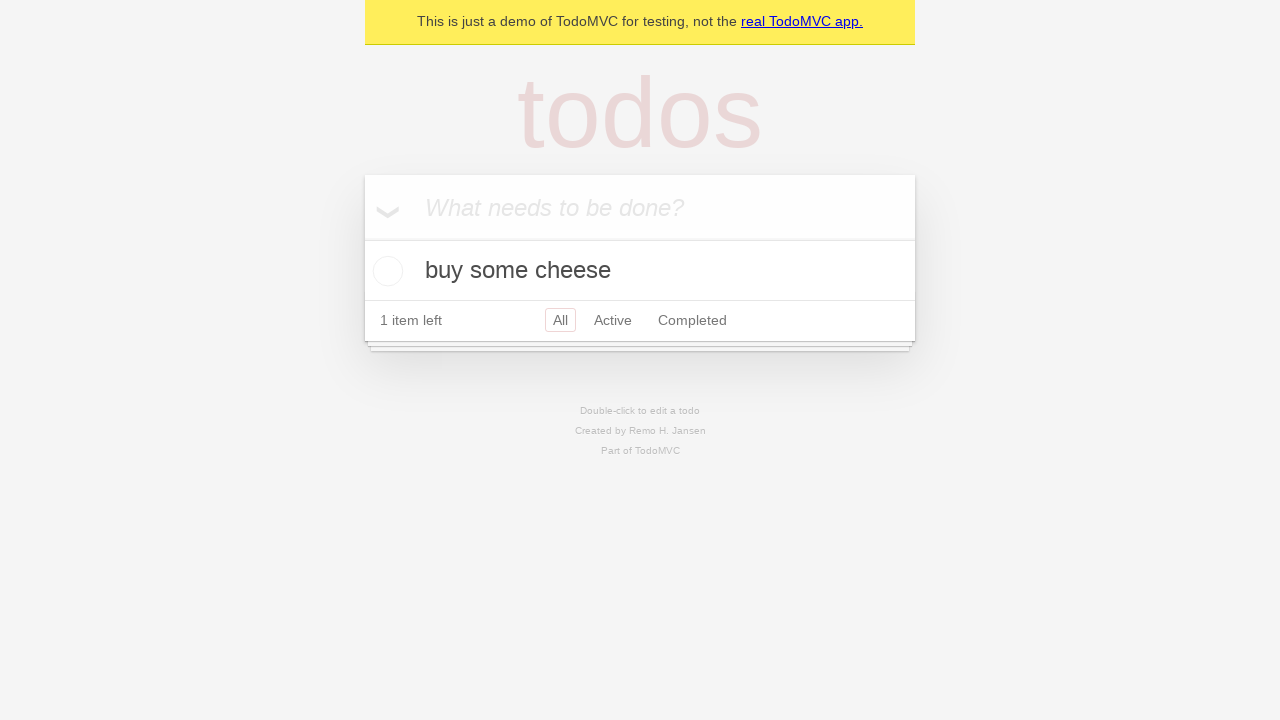

Filled input with 'feed the cat' on internal:attr=[placeholder="What needs to be done?"i]
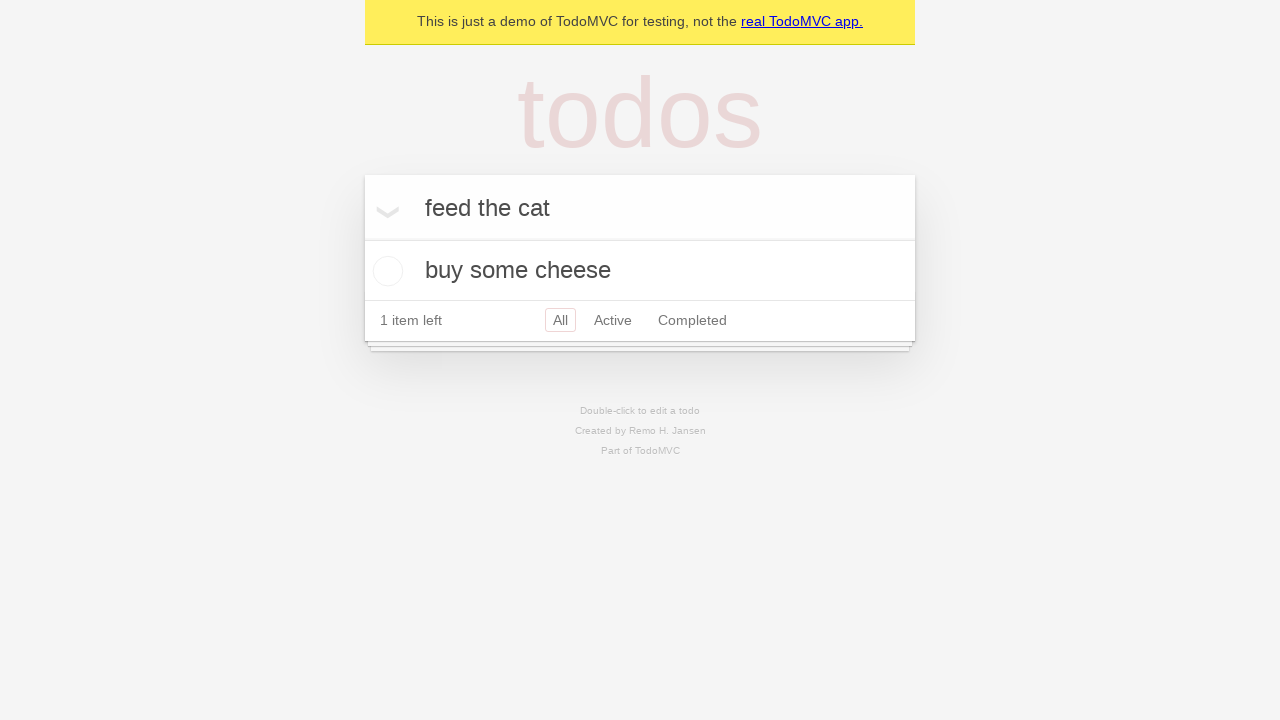

Pressed Enter to add second todo on internal:attr=[placeholder="What needs to be done?"i]
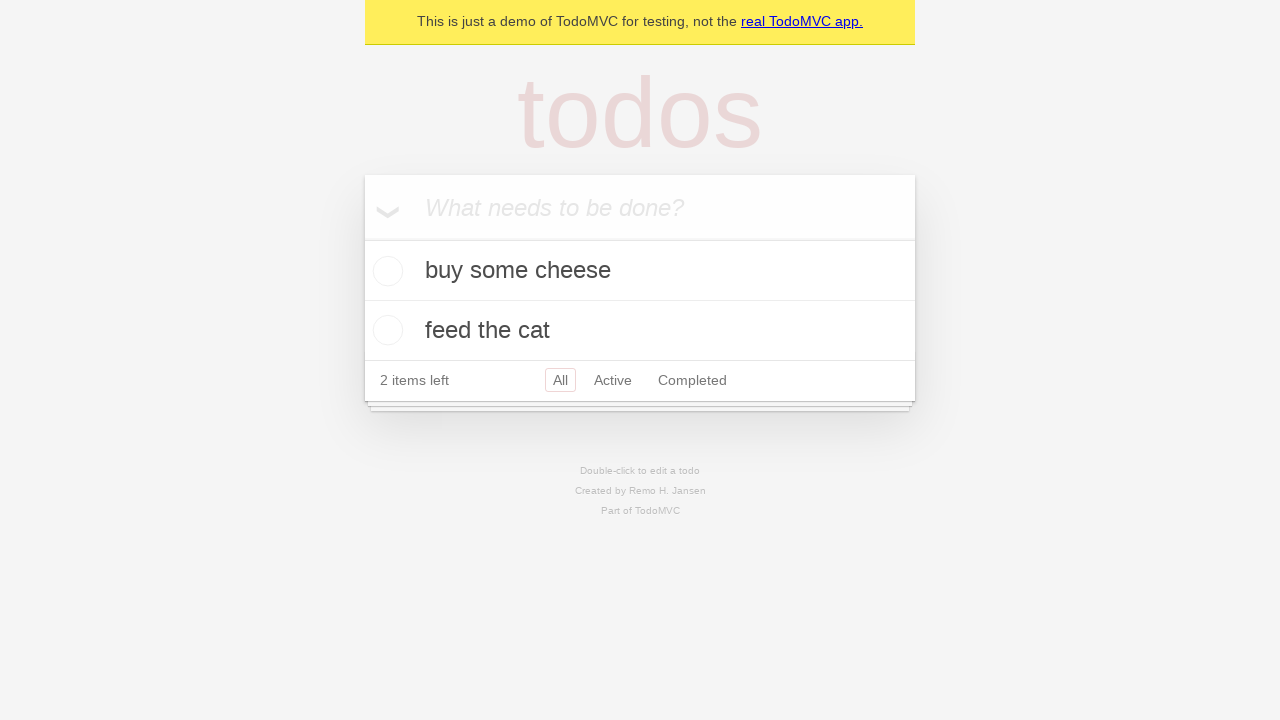

Filled input with 'book a doctors appointment' on internal:attr=[placeholder="What needs to be done?"i]
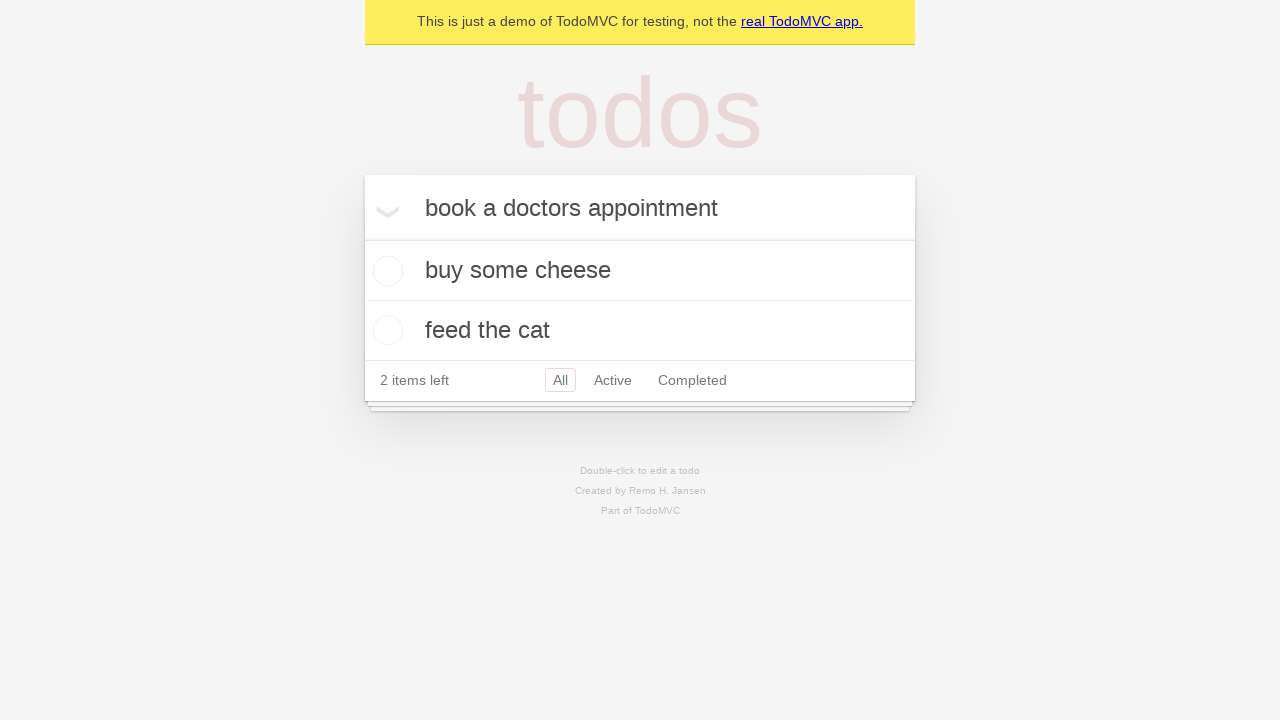

Pressed Enter to add third todo on internal:attr=[placeholder="What needs to be done?"i]
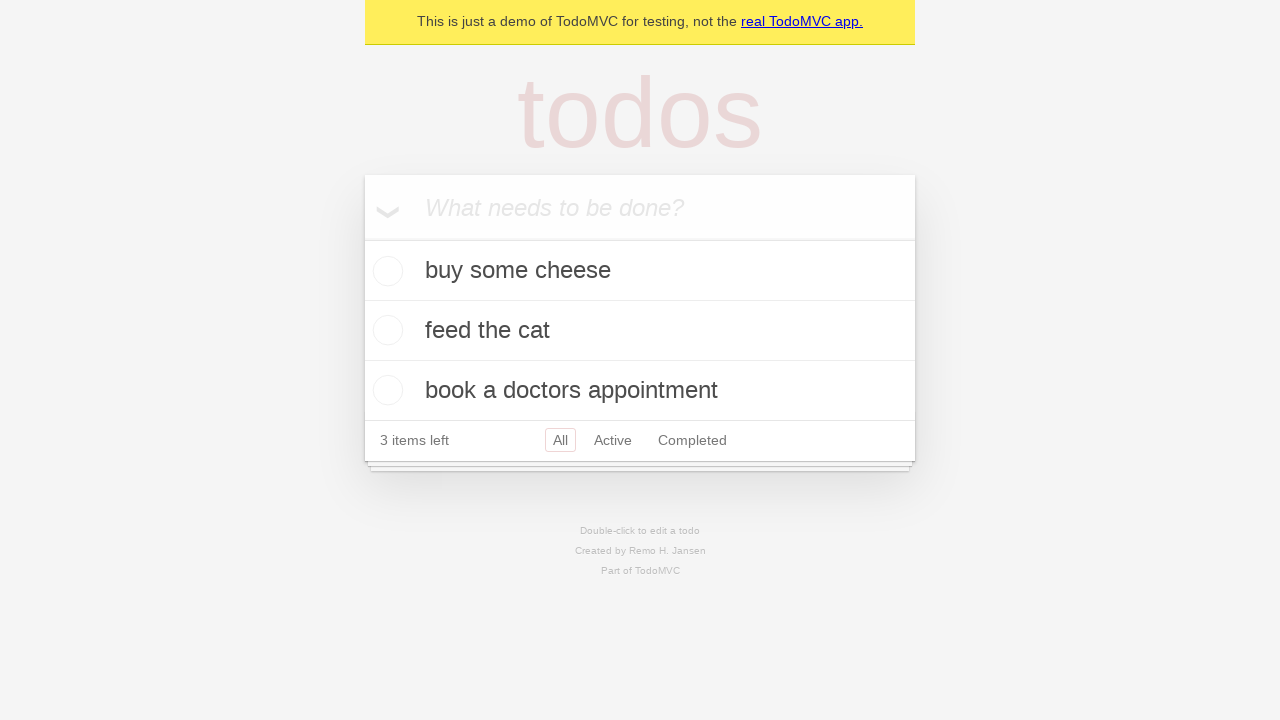

Checked the first todo item as completed at (385, 271) on .todo-list li .toggle >> nth=0
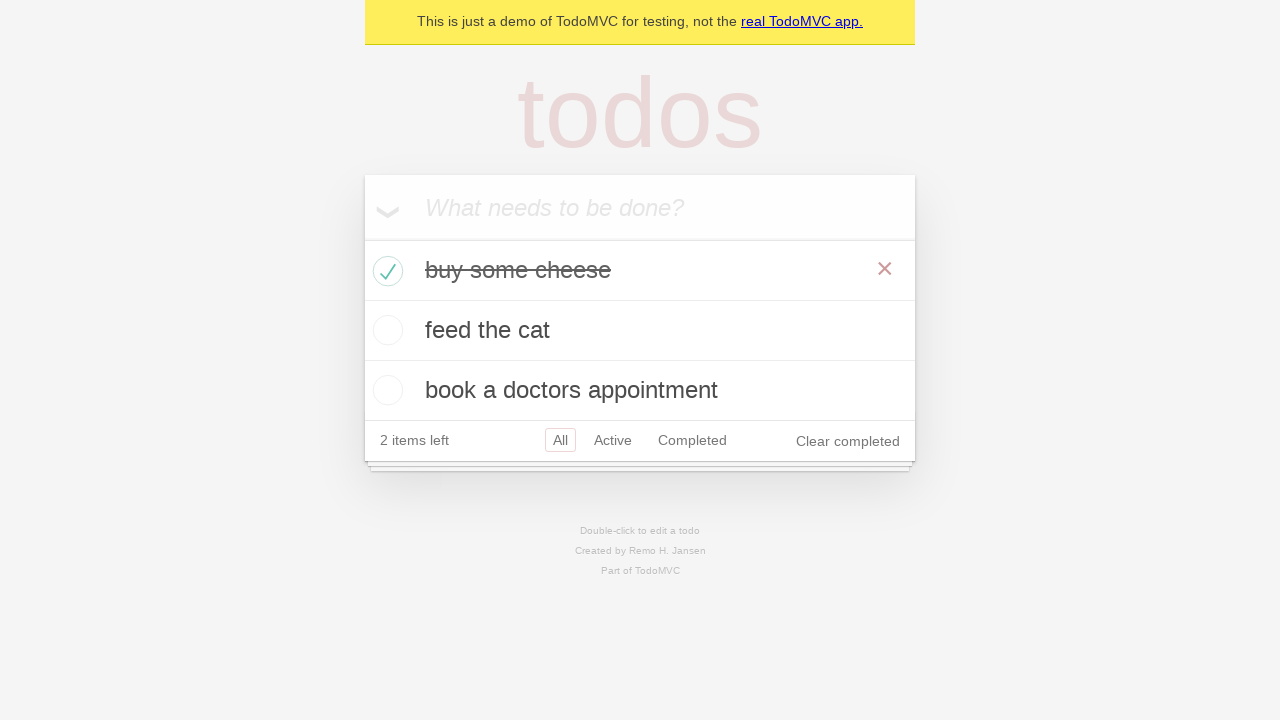

Clicked 'Clear completed' button to remove the completed todo at (848, 441) on internal:role=button[name="Clear completed"i]
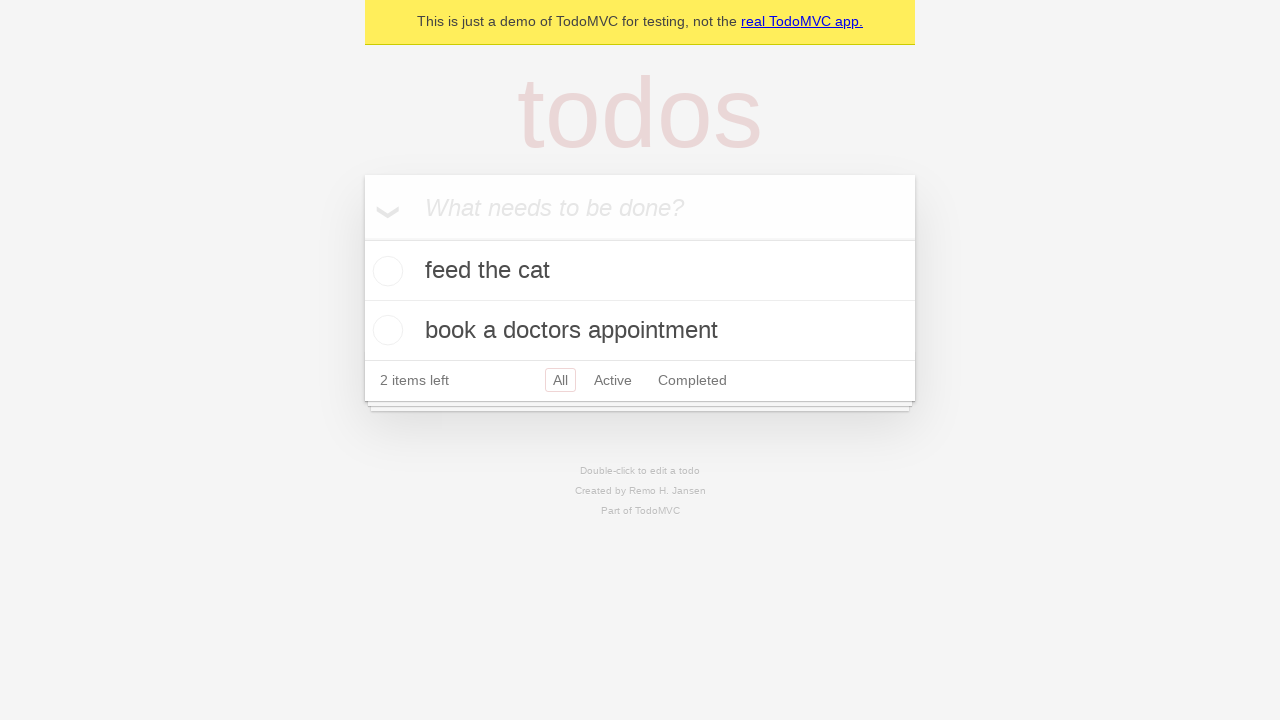

Verified that 'Clear completed' button is hidden when no items are completed
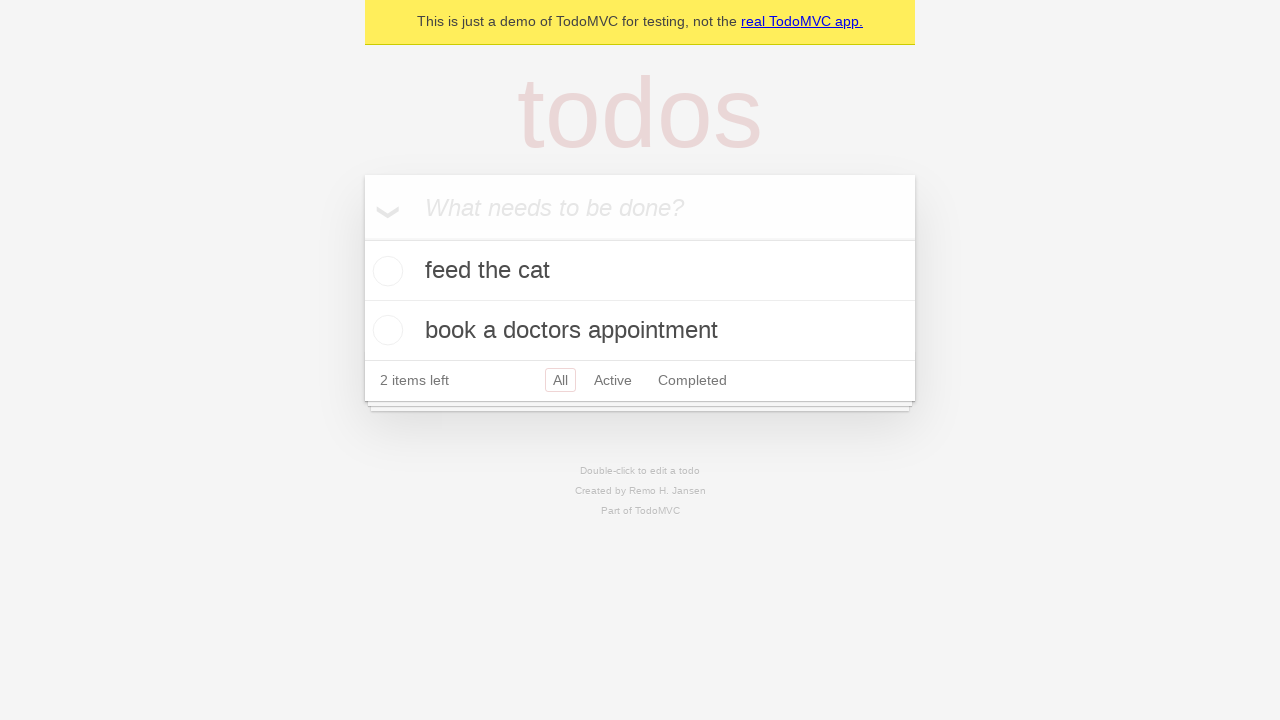

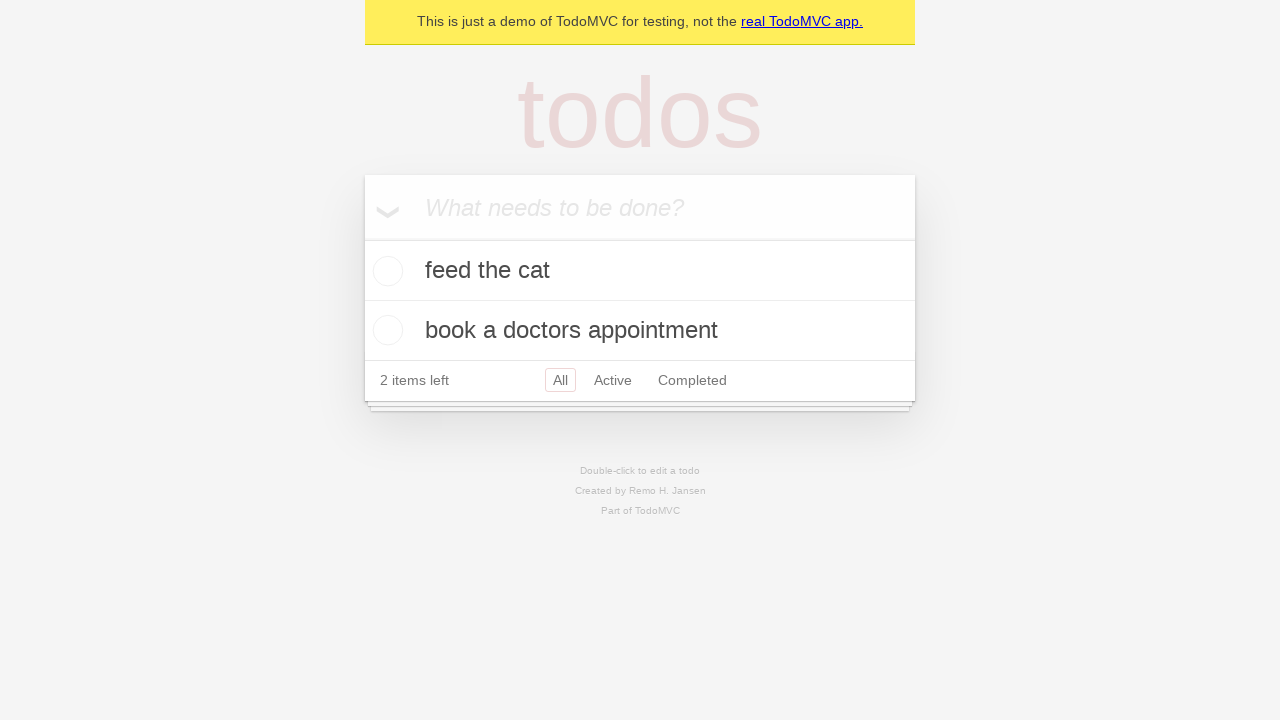